Tests form submission on a data types demo page by filling various form fields (name, address, email, phone, city, country, job position, company) while leaving the zip code empty, then submits the form and verifies the validation alerts appear correctly.

Starting URL: https://bonigarcia.dev/selenium-webdriver-java/data-types.html

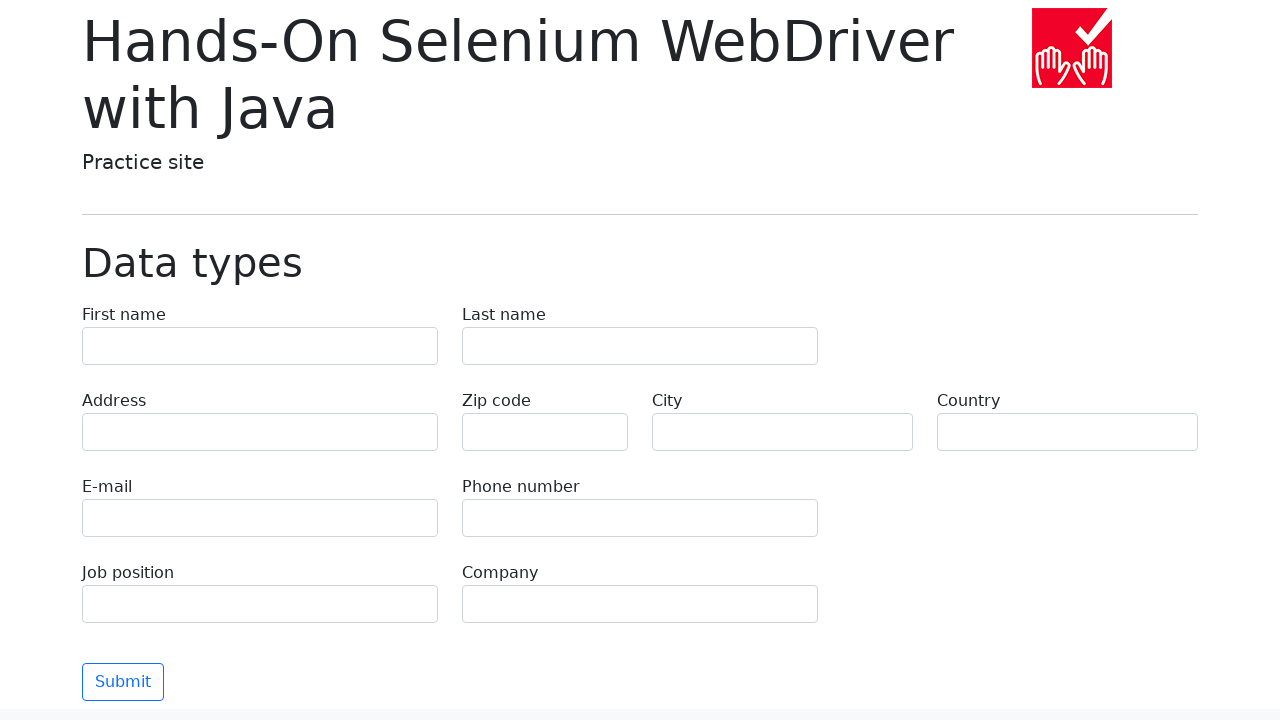

Waited for first name field to load
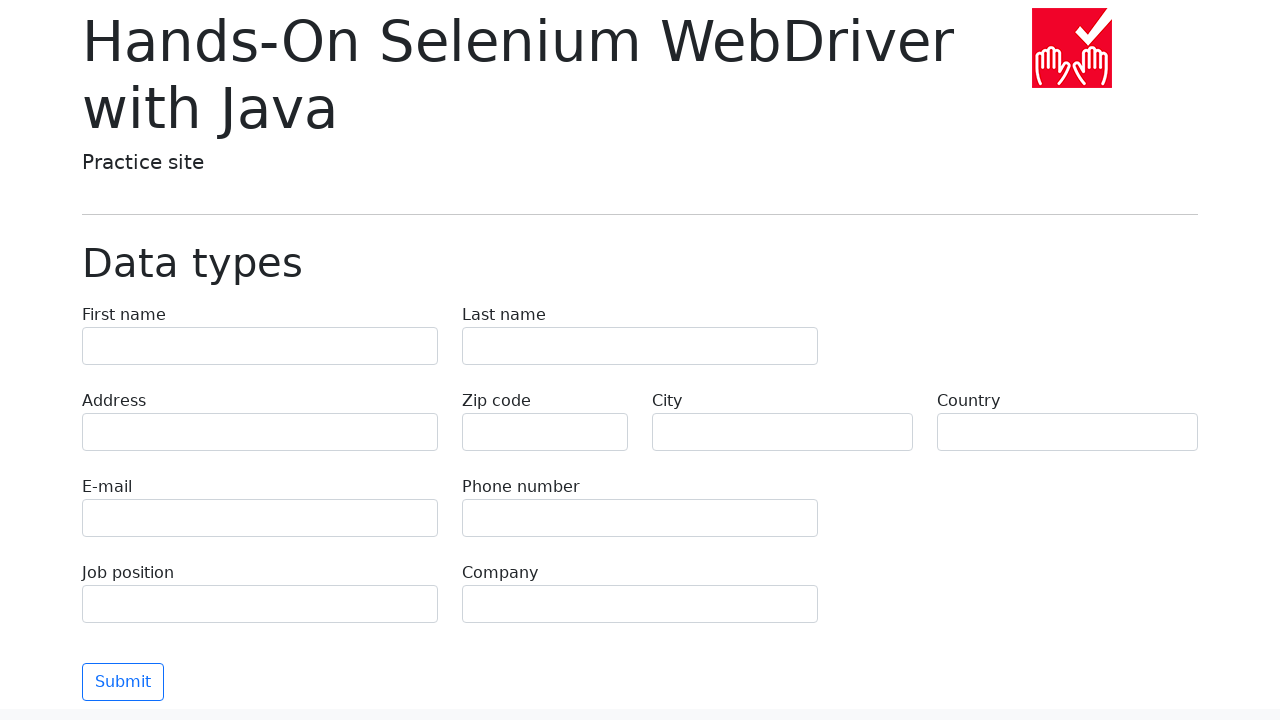

Filled first name field with 'Иван' on input[name='first-name']
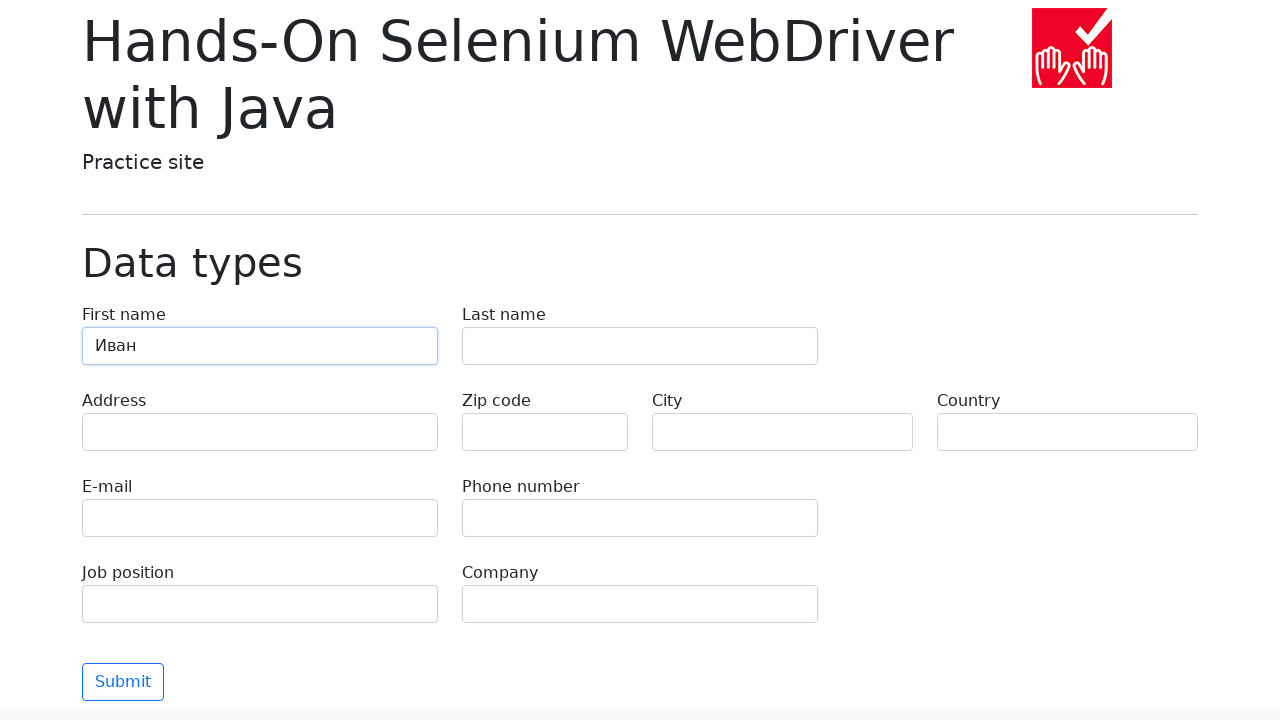

Filled last name field with 'Петров' on input[name='last-name']
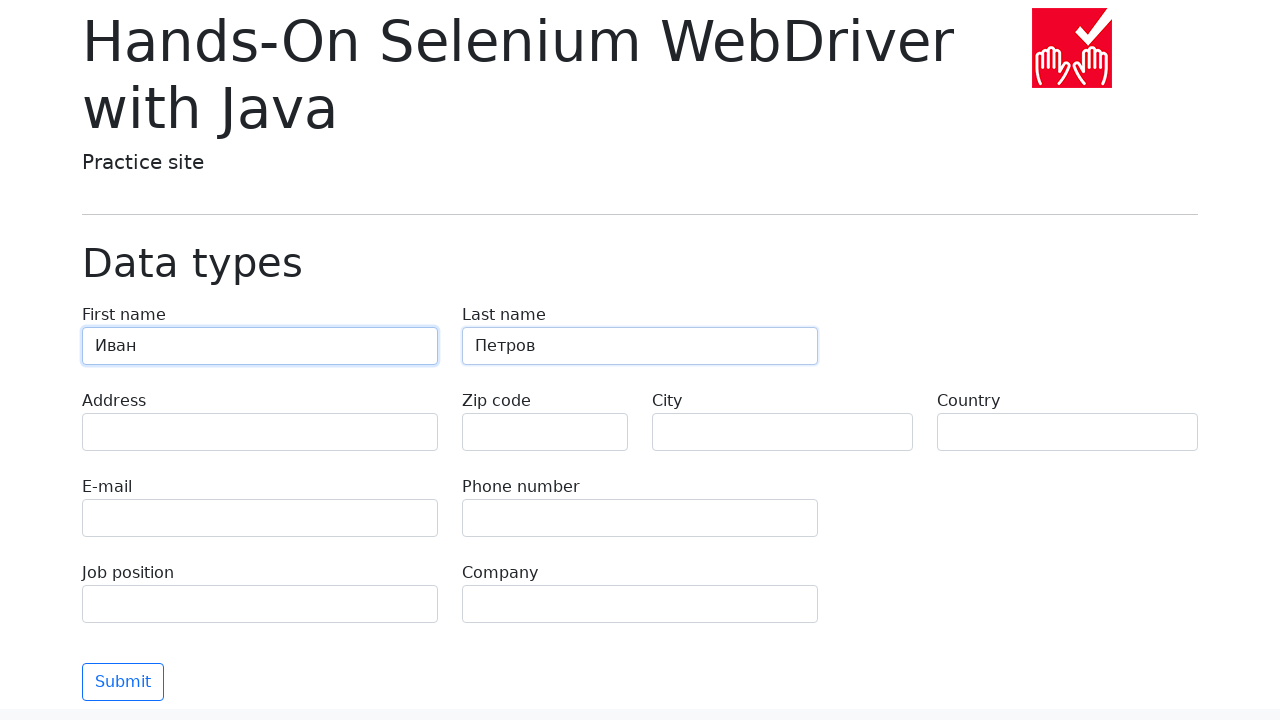

Filled address field with 'Ленина, 55-3' on input[name='address']
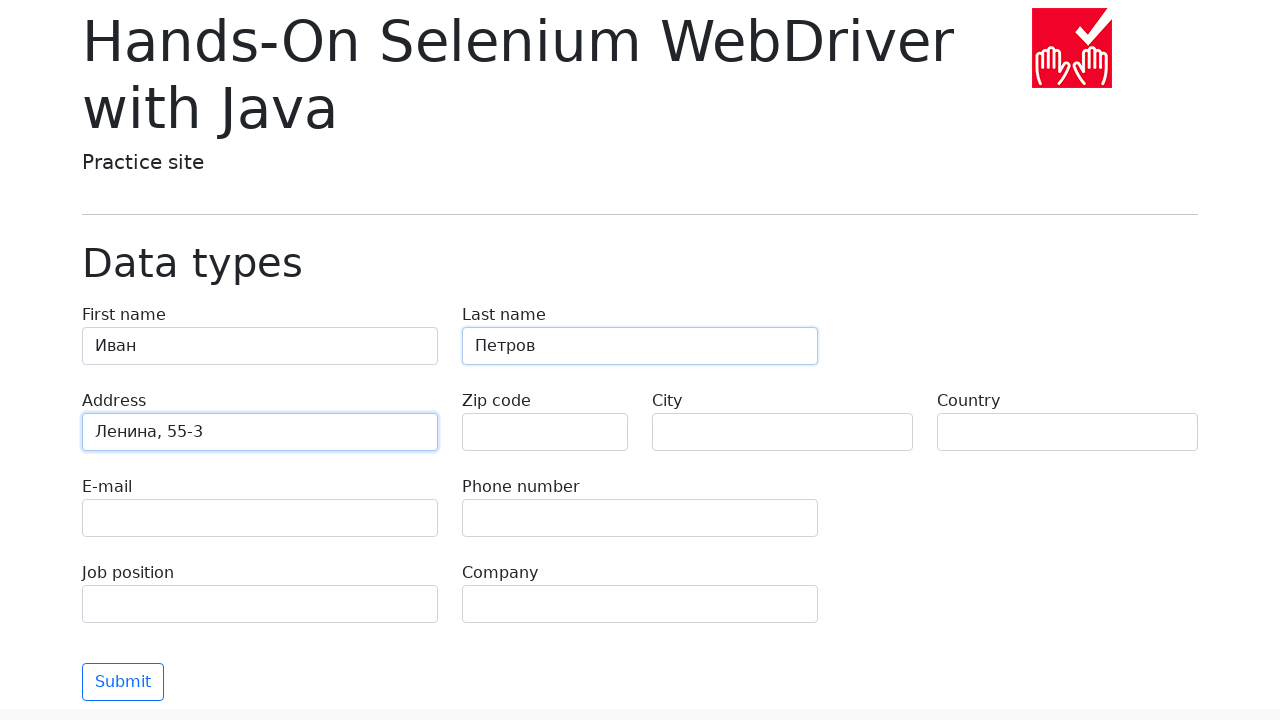

Waited for email field to load
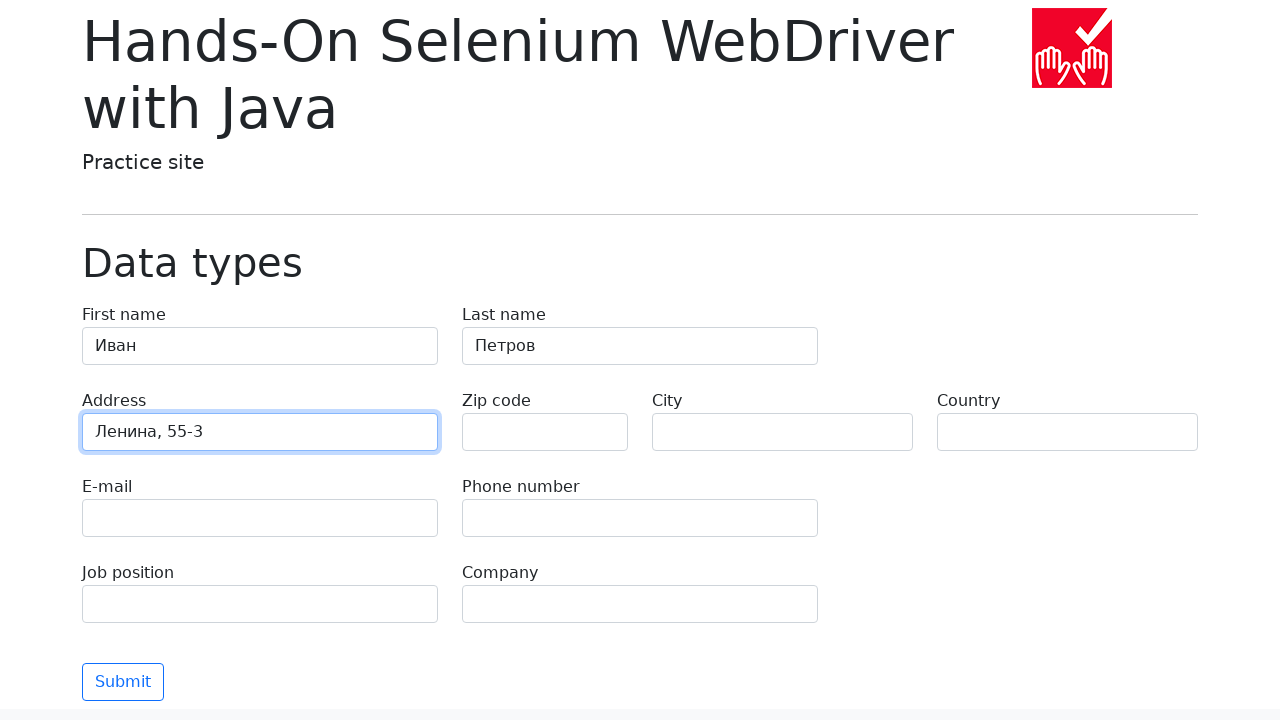

Filled email field with 'test@skypro.com' on input[name='e-mail']
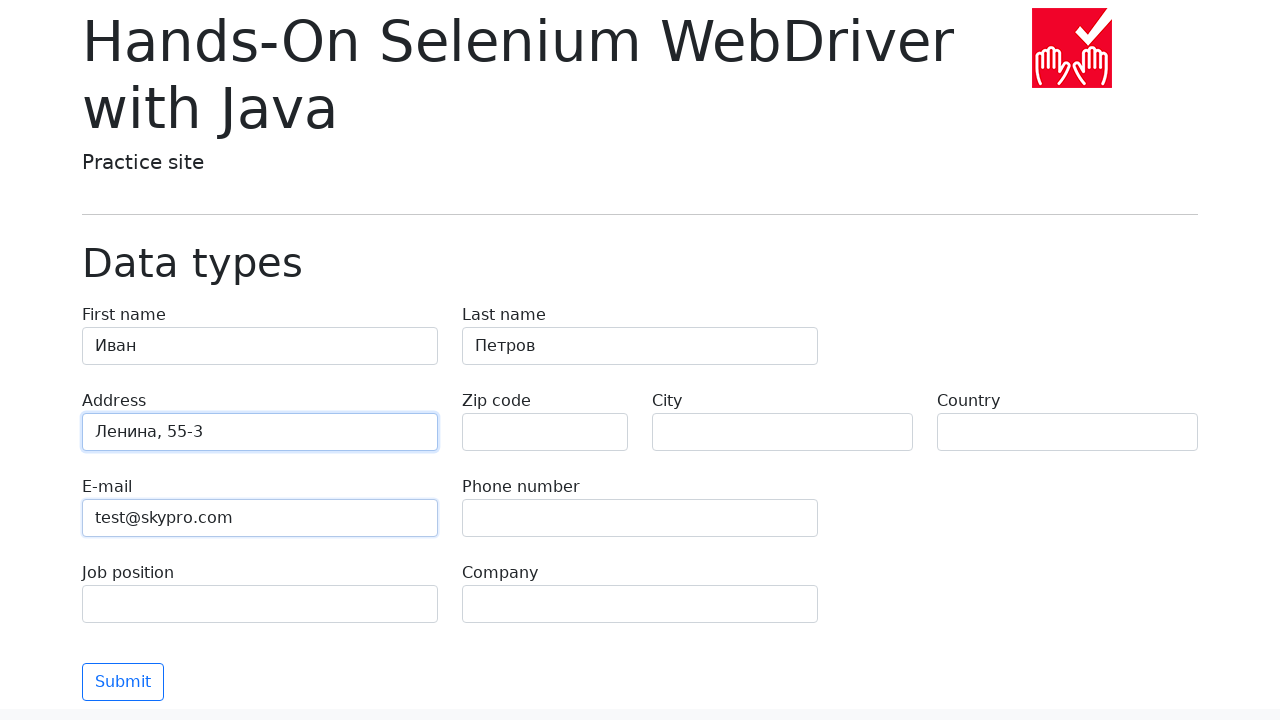

Filled phone field with '+7985899998787' on input[name='phone']
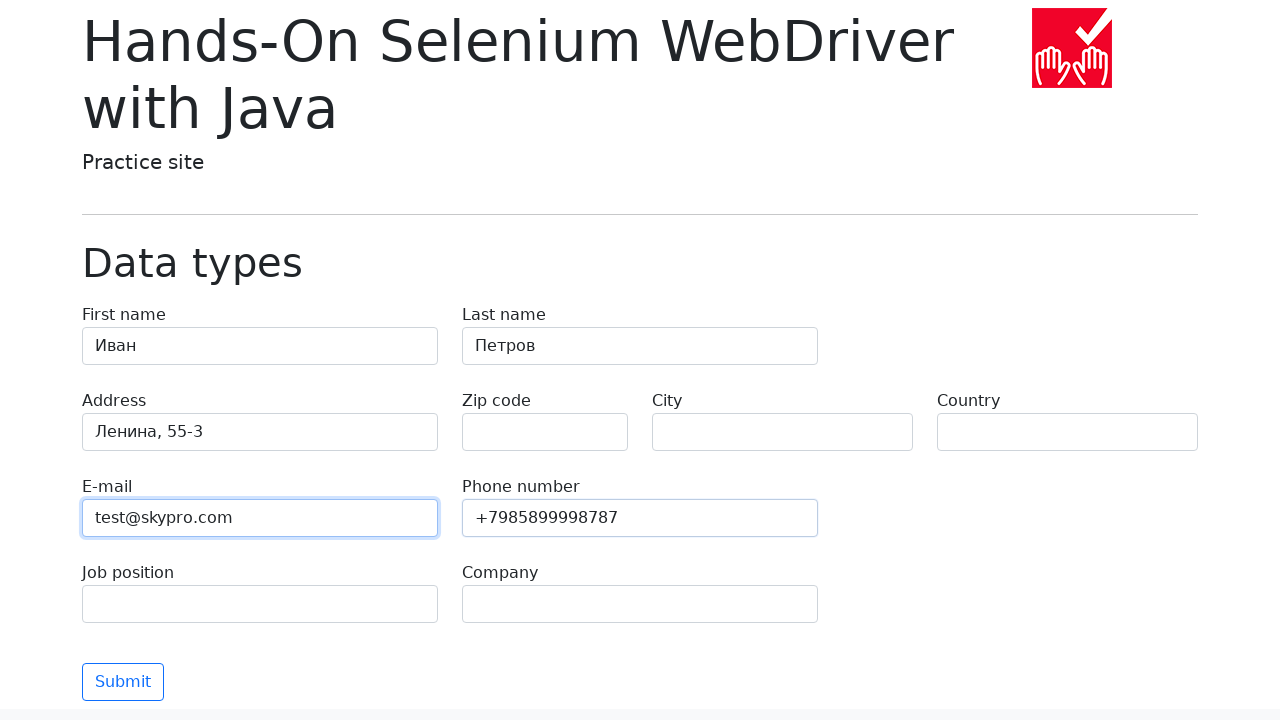

Waited for zip code field to load
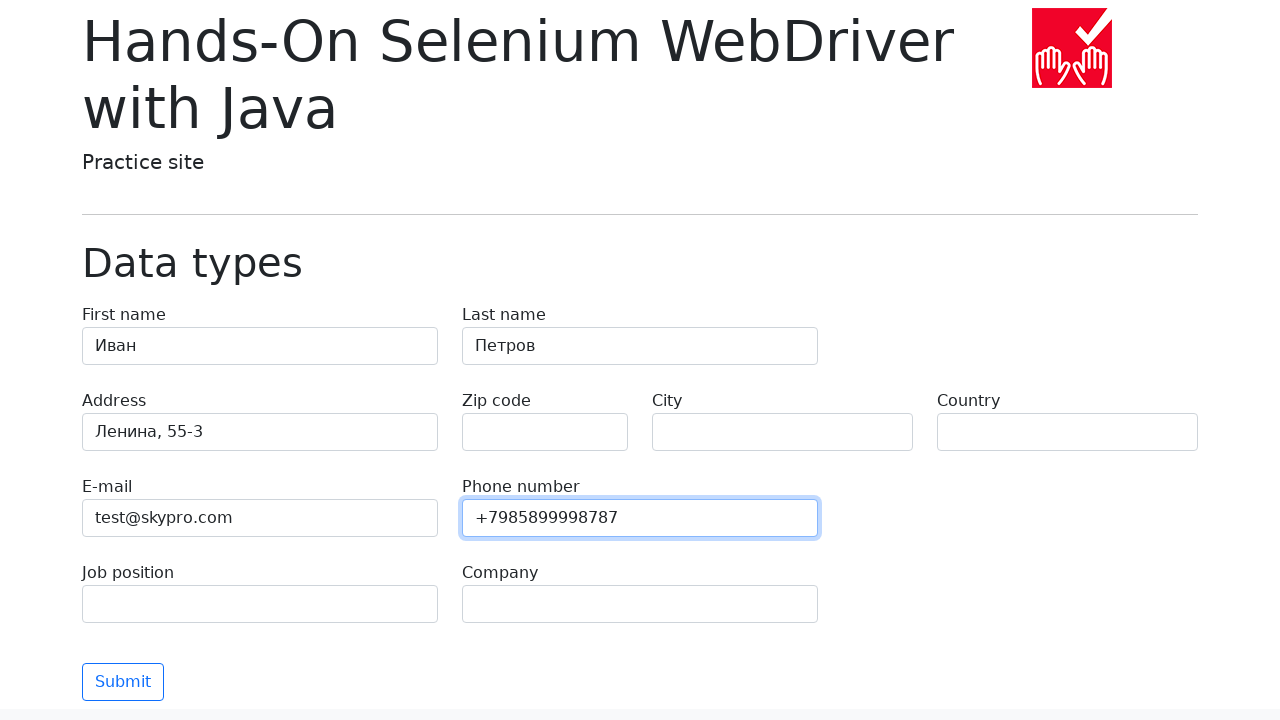

Left zip code field empty on input[name='zip-code']
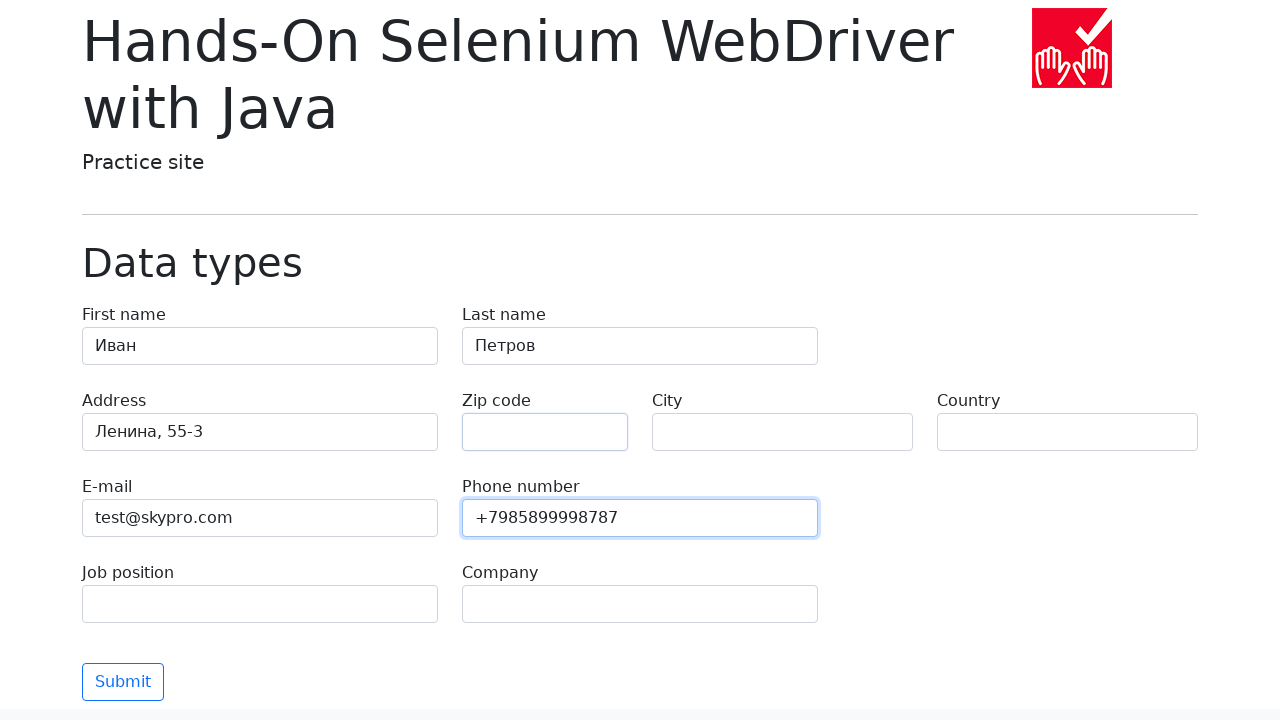

Filled city field with 'Москва' on input[name='city']
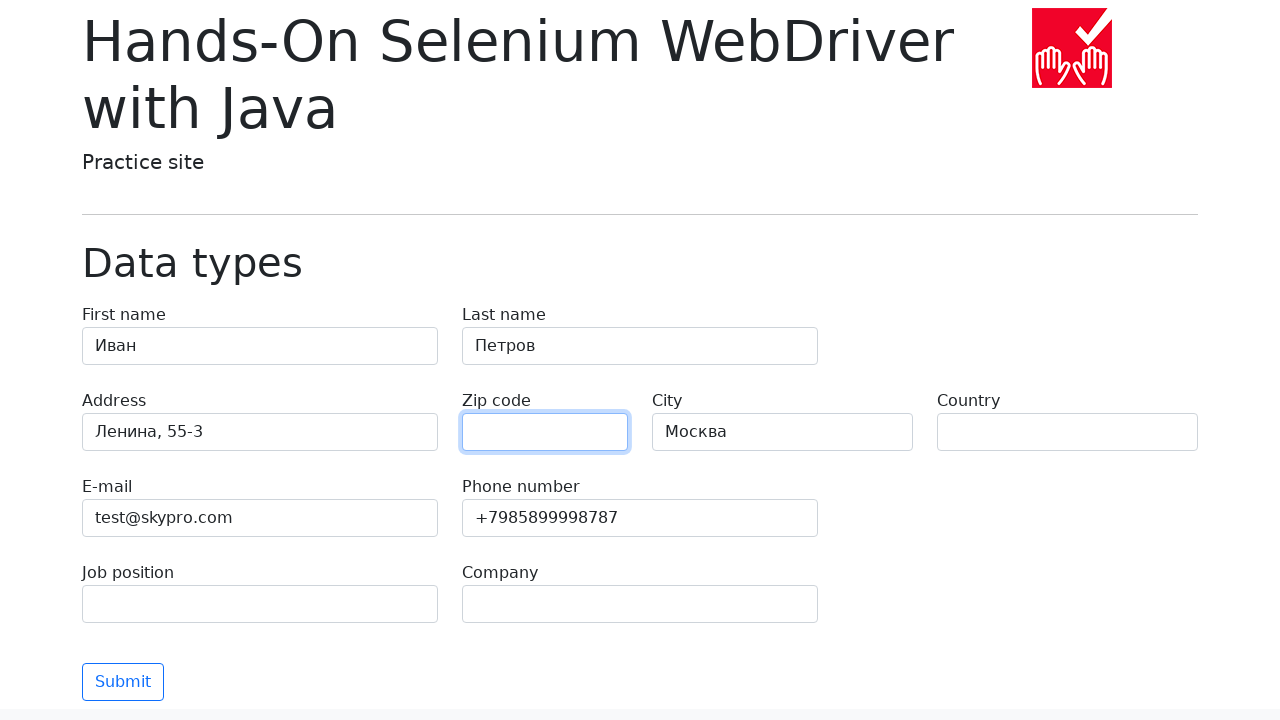

Filled country field with 'Россия' on input[name='country']
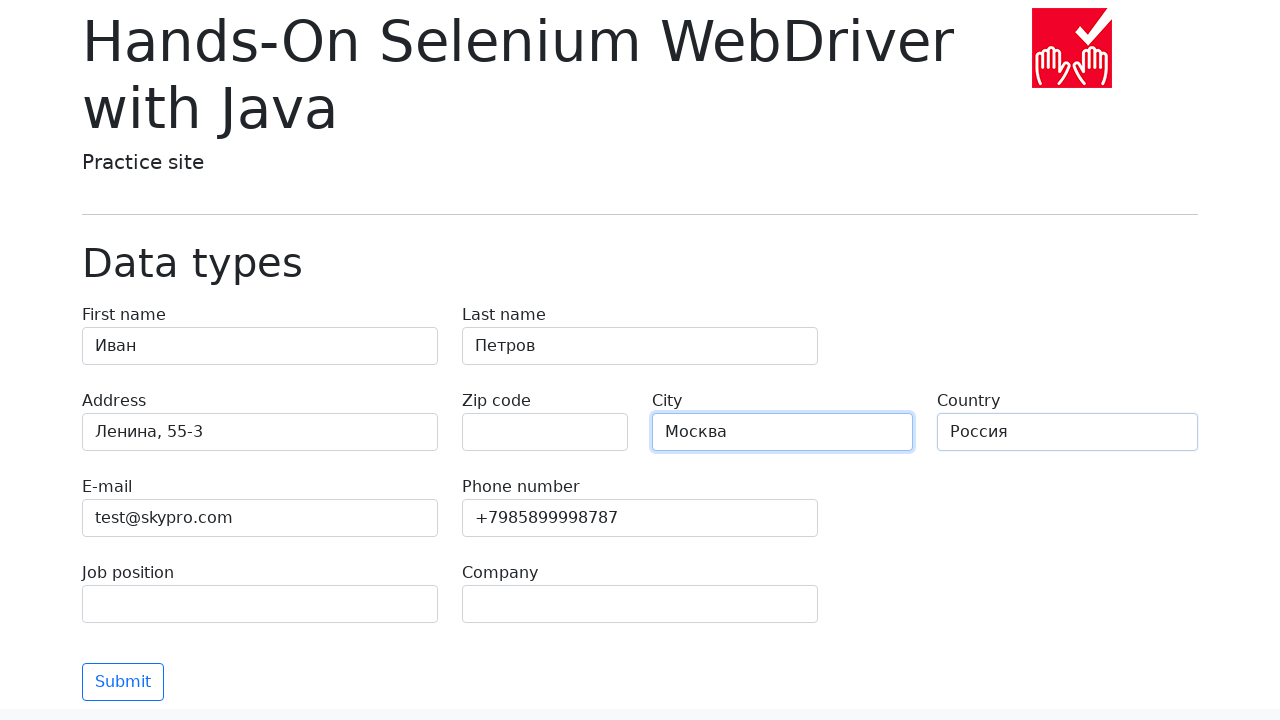

Filled job position field with 'QA' on input[name='job-position']
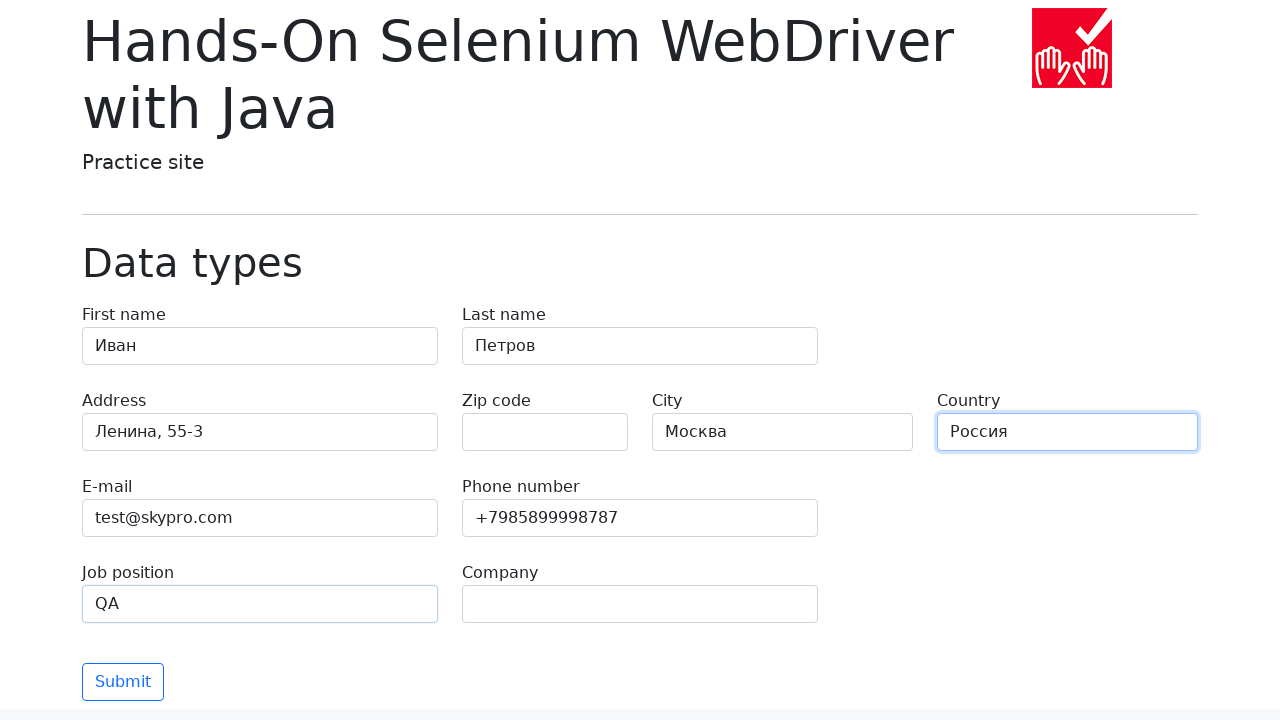

Filled company field with 'SkyPro' on input[name='company']
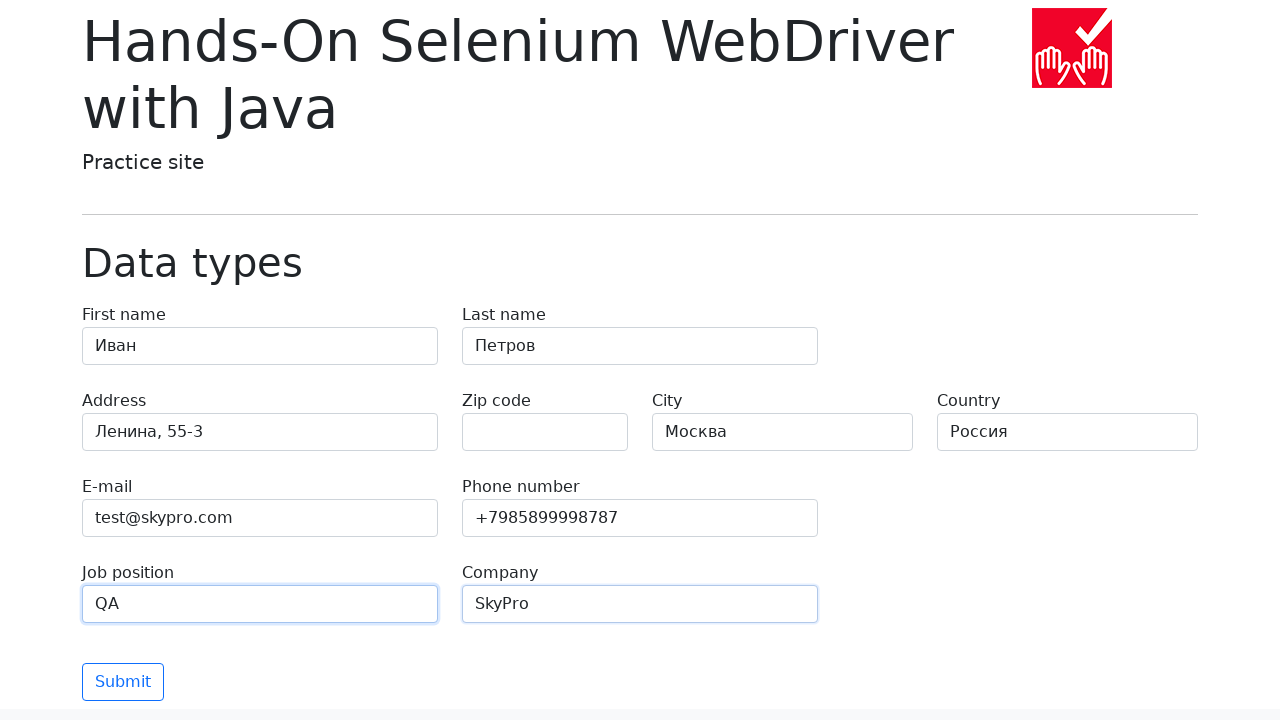

Clicked submit button to submit the form at (123, 682) on button[type='submit']
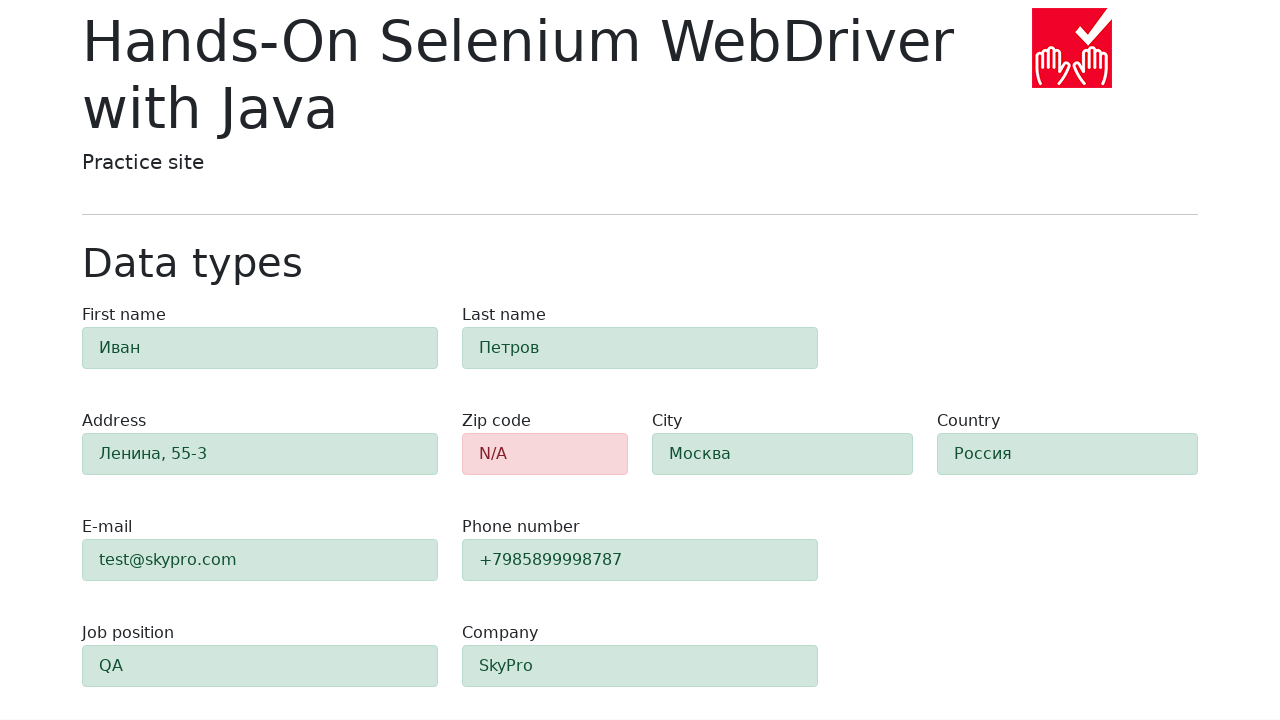

Validation alerts appeared after form submission
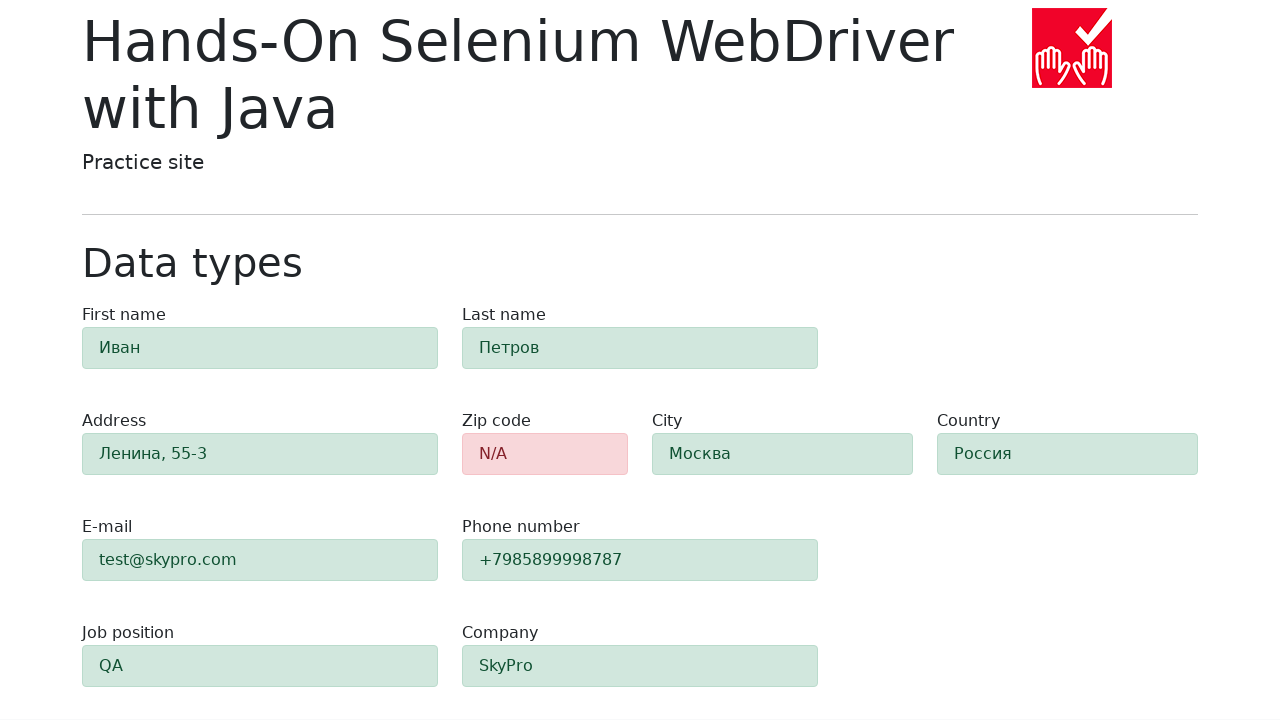

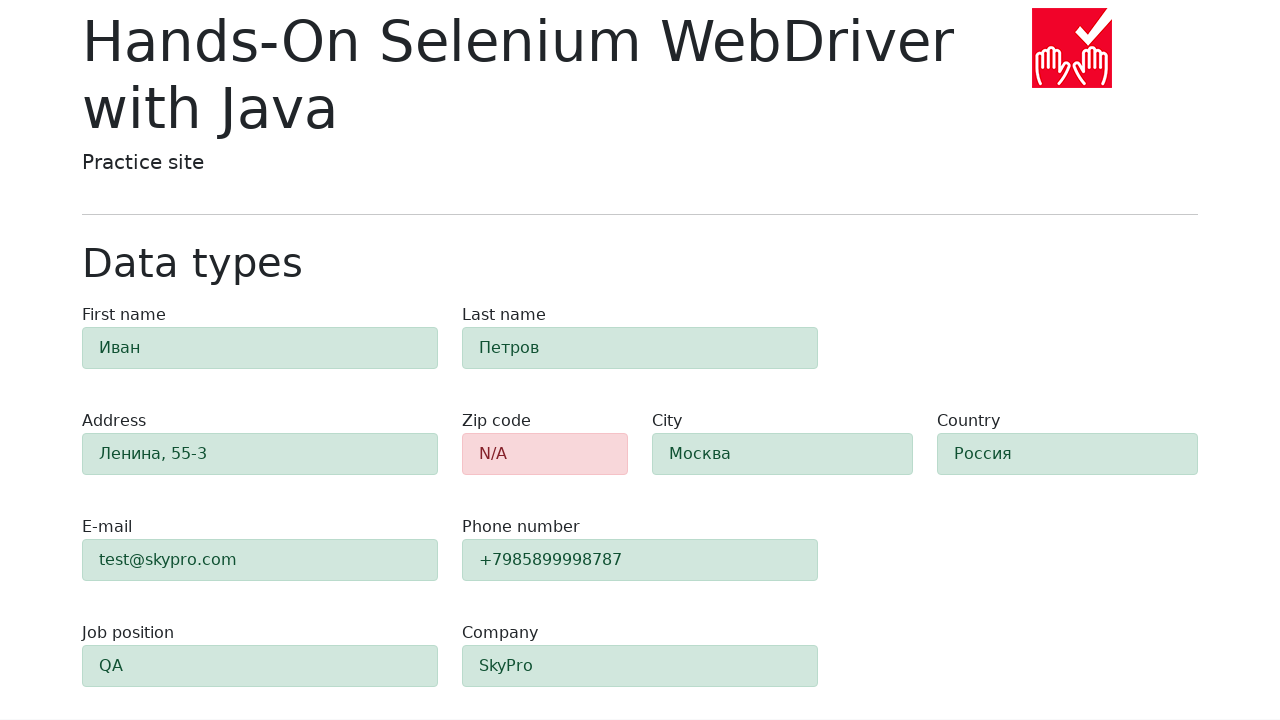